Demonstrates clearing an input field and typing an email address into it on the Selenium test inputs page

Starting URL: https://www.selenium.dev/selenium/web/inputs.html

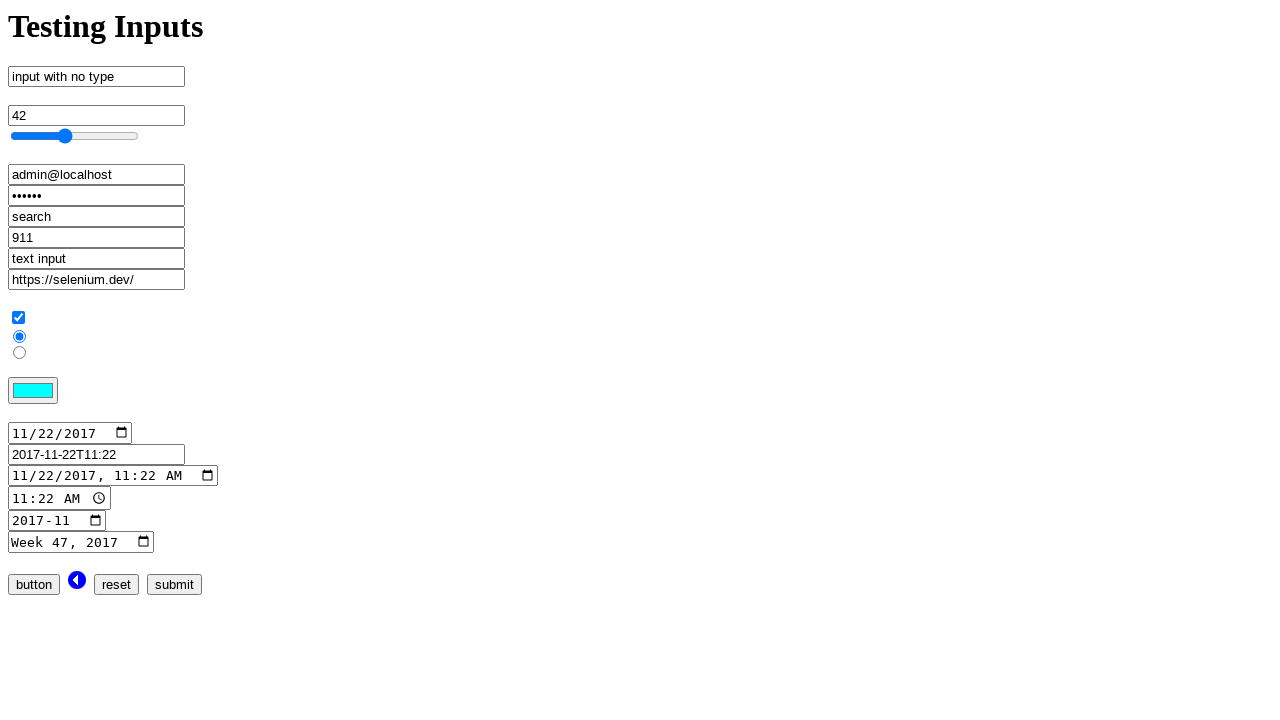

Cleared email input field on input[name='email_input']
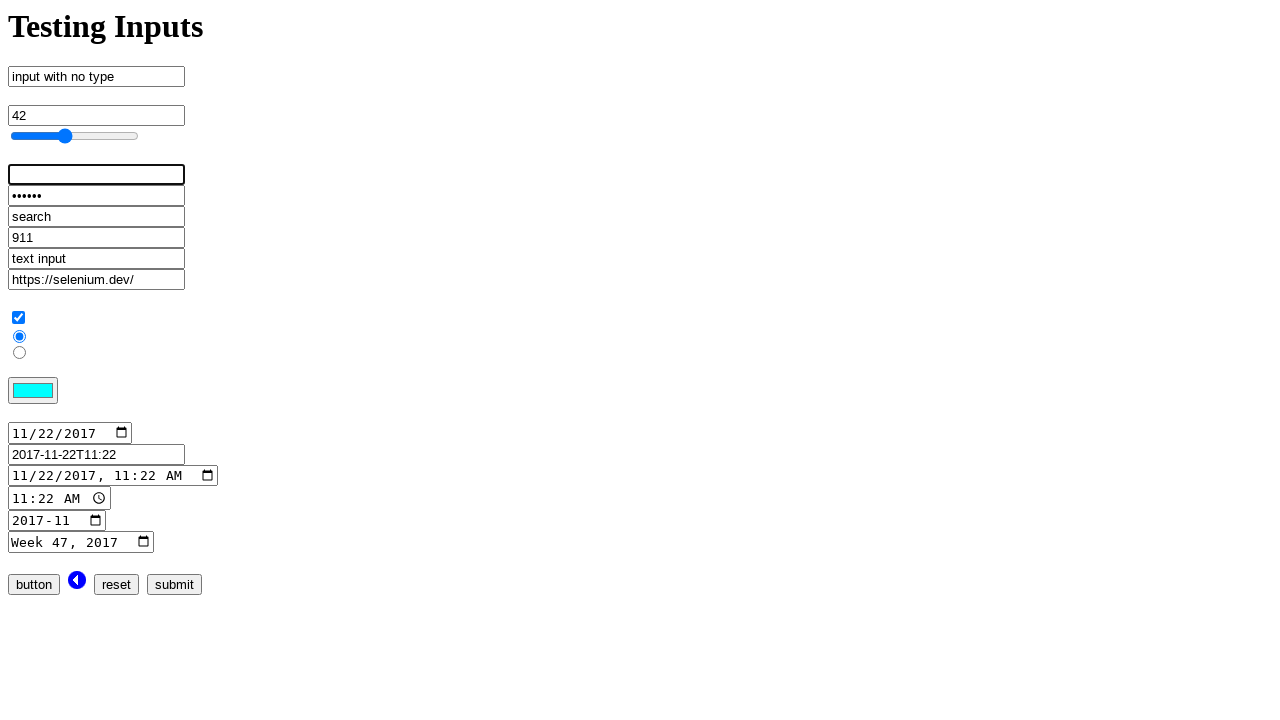

Typed email address 'admin@localhost.dev' into email input field on input[name='email_input']
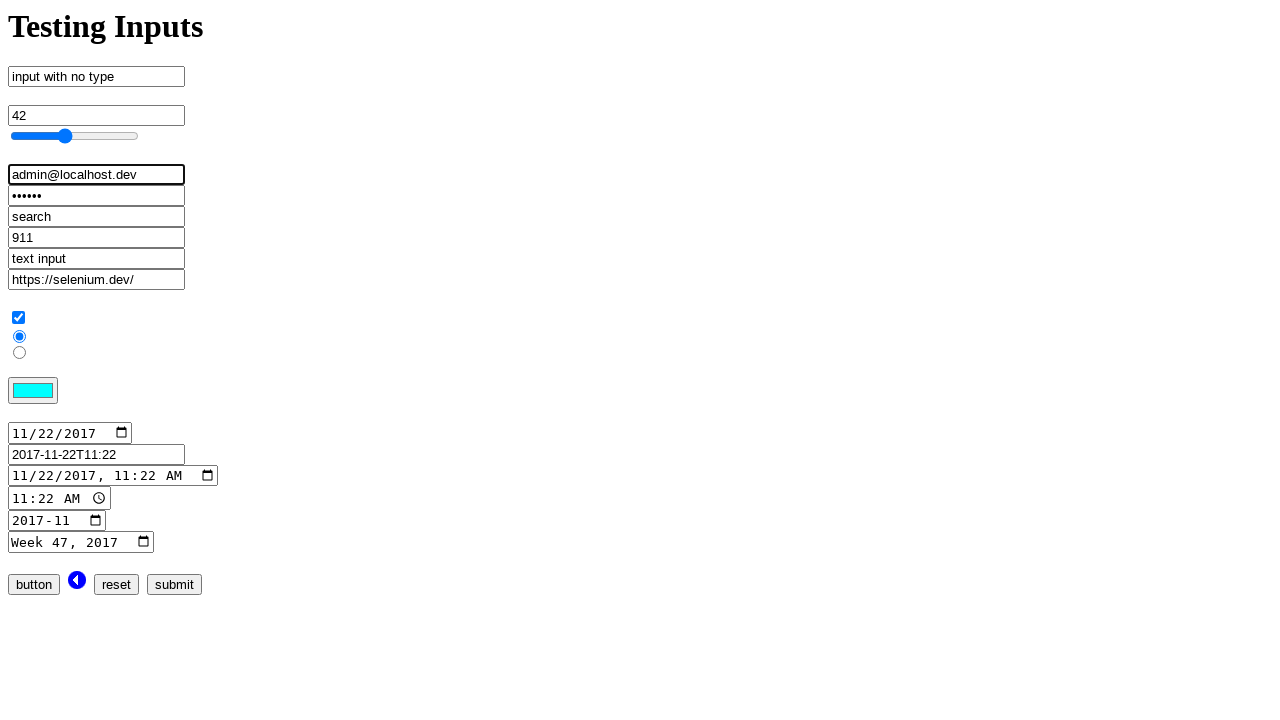

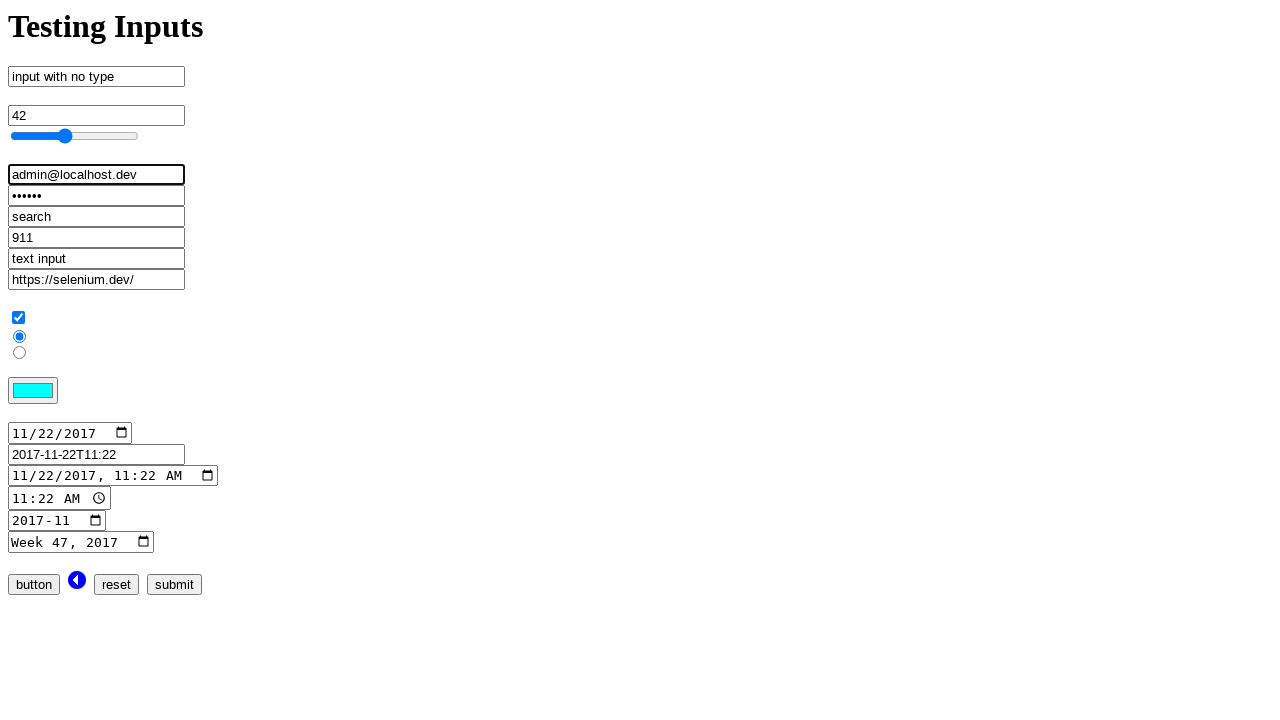